Verifies that payment system logos (Visa, MasterCard, Белкарт, etc.) are displayed on the page

Starting URL: https://mts.by

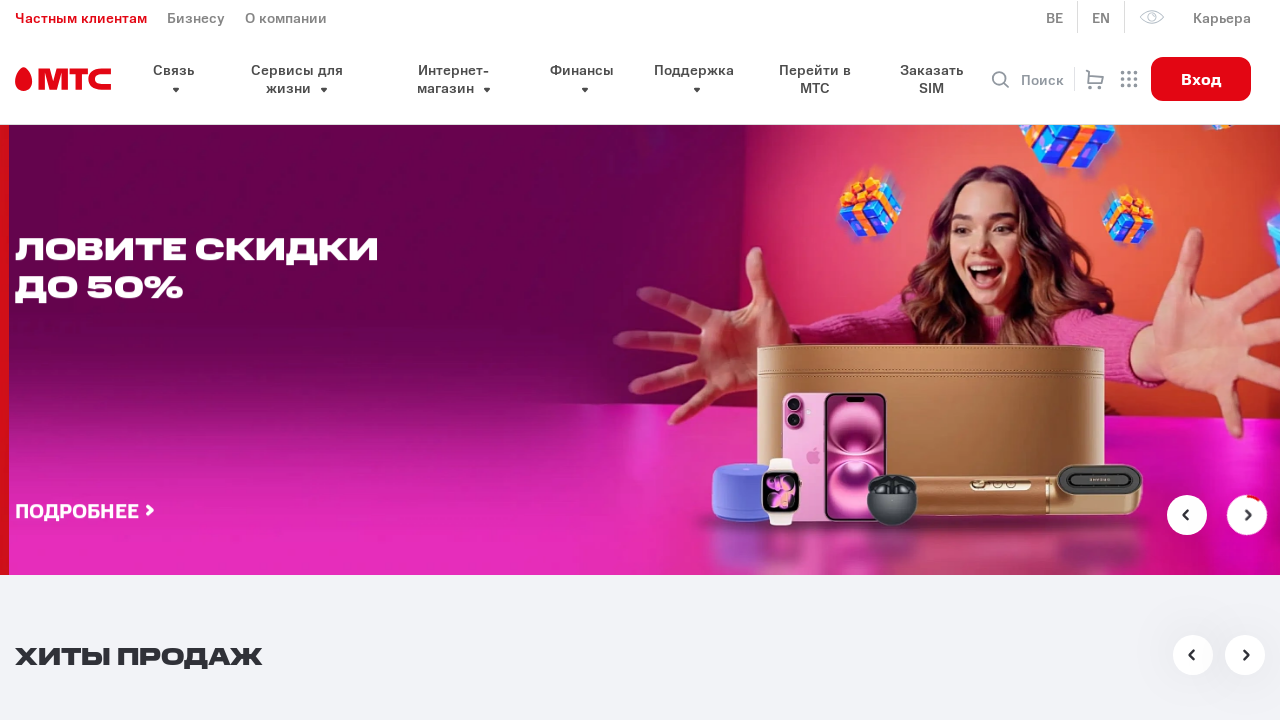

Located payment system logo images (Visa, MasterCard, Белкарт, Verified By Visa, MasterCard Secure Code)
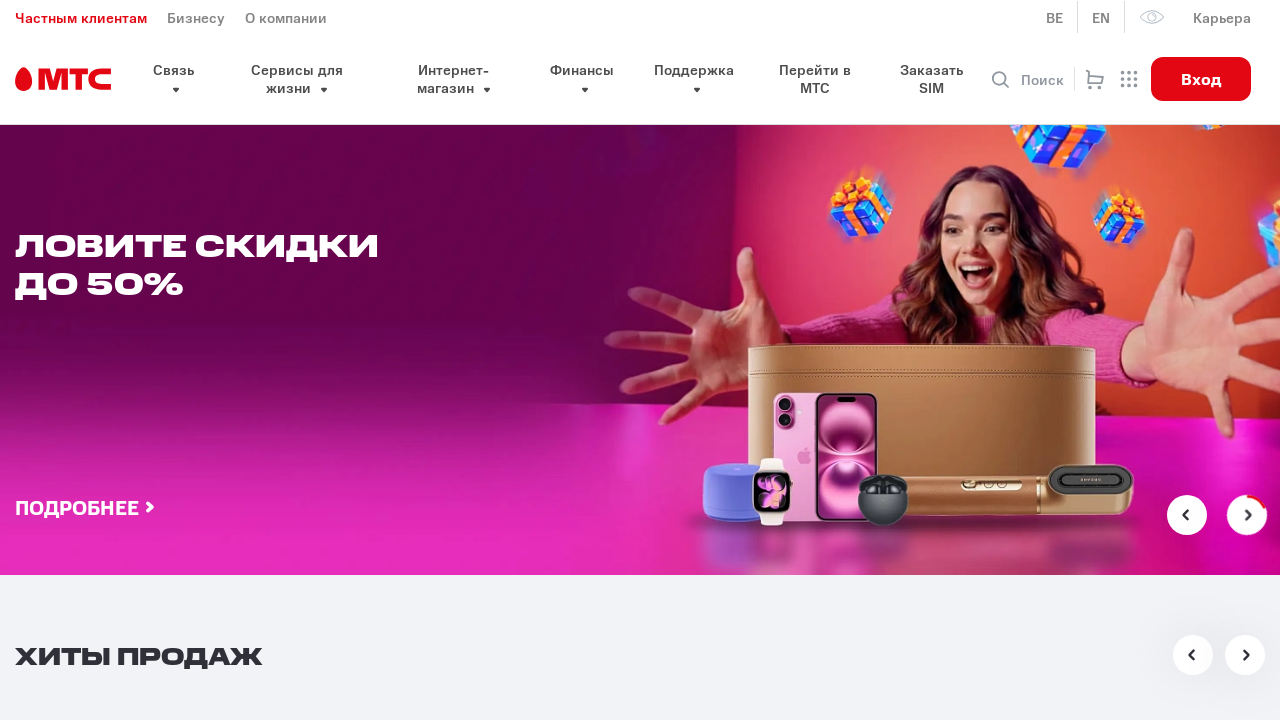

First payment logo became visible
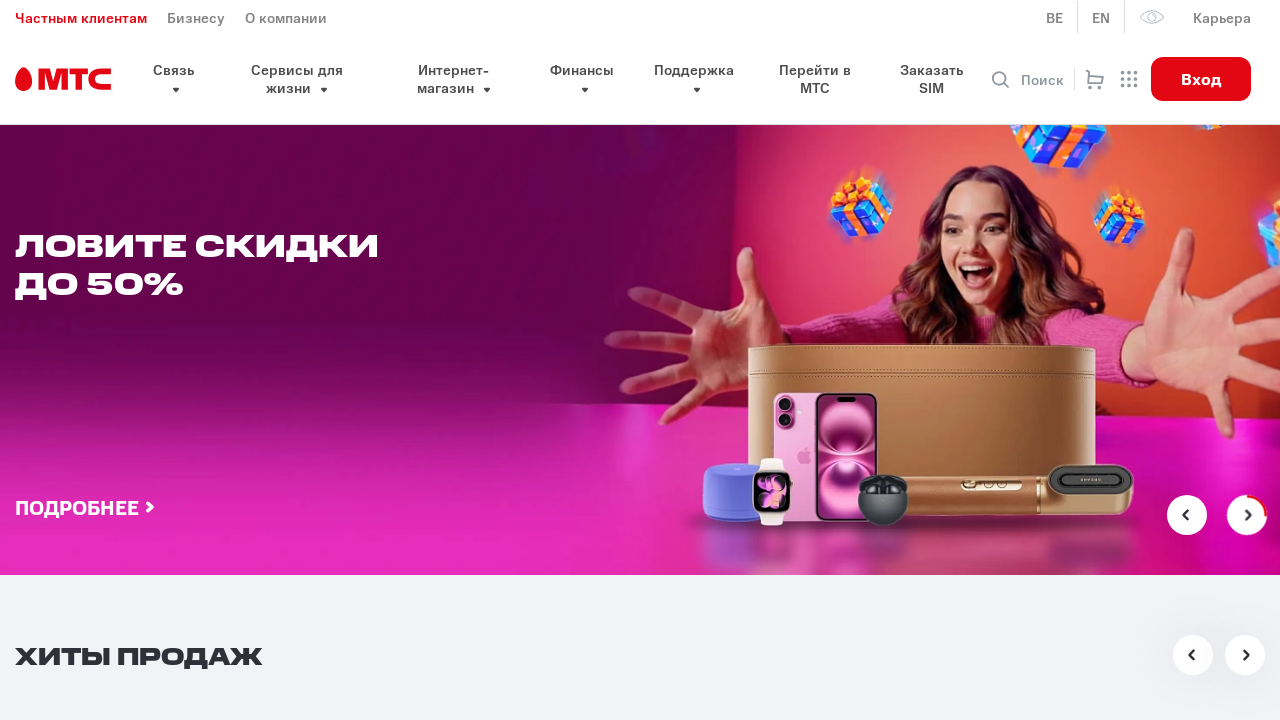

Verified that exactly 7 payment system logos are displayed on the page
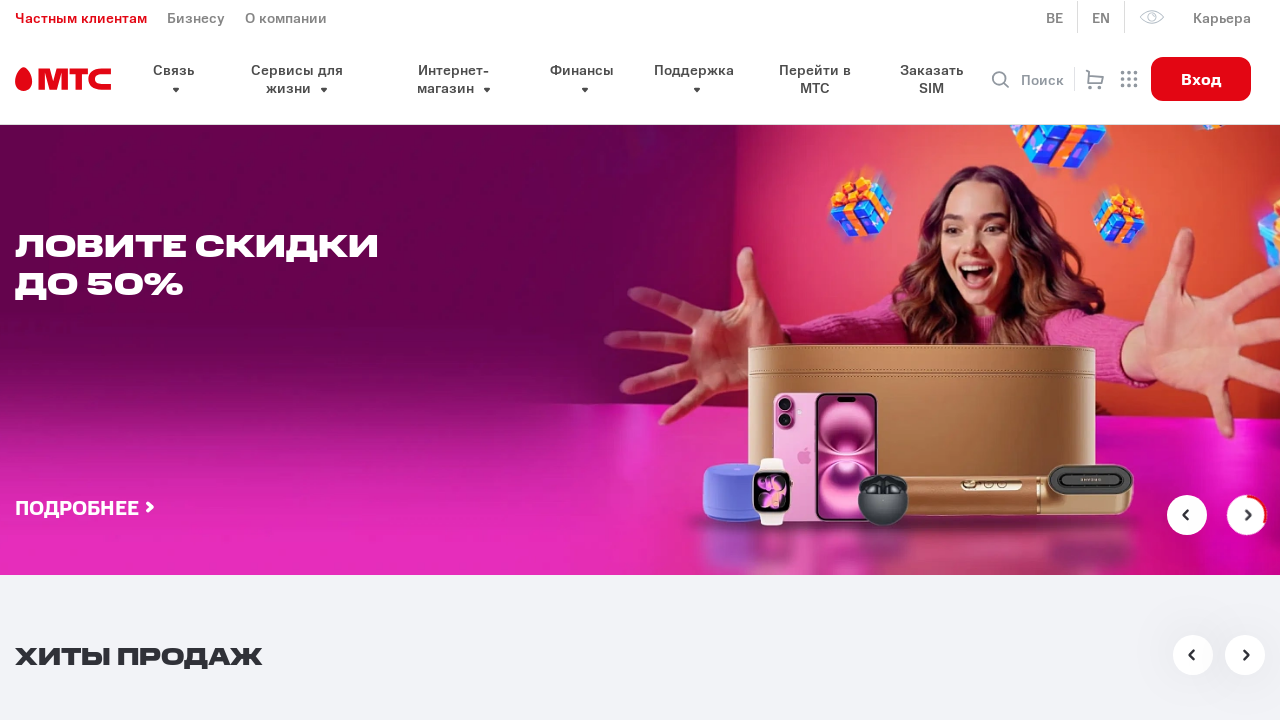

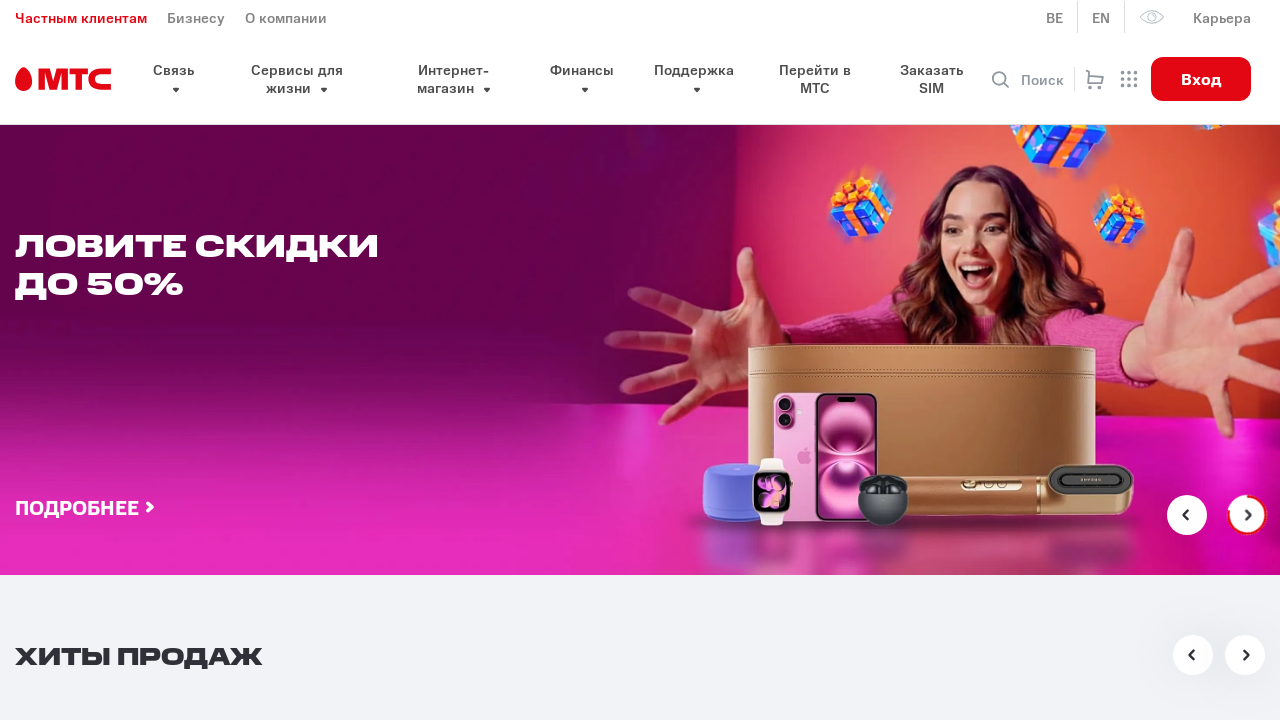